Tests autocomplete/autosuggest dropdown functionality by typing a partial country name and selecting a matching suggestion from the dropdown list

Starting URL: https://rahulshettyacademy.com/dropdownsPractise/

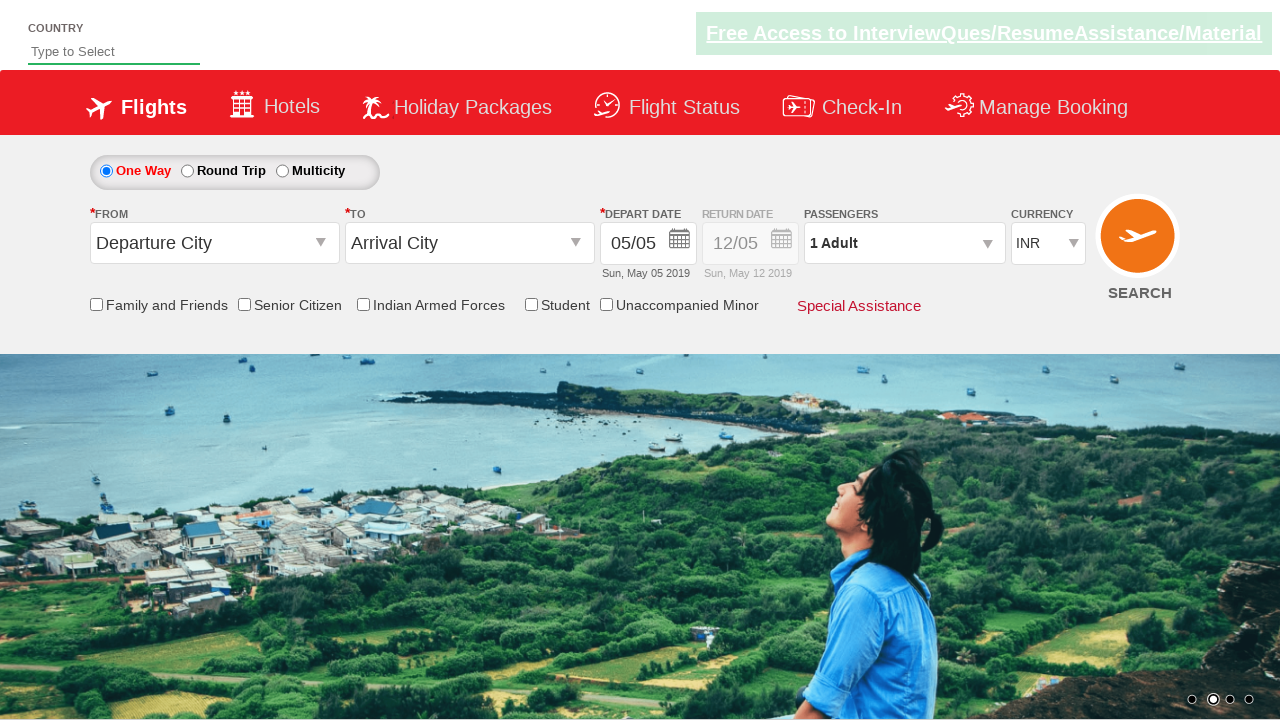

Filled autosuggest field with 'pa' to trigger dropdown suggestions on #autosuggest
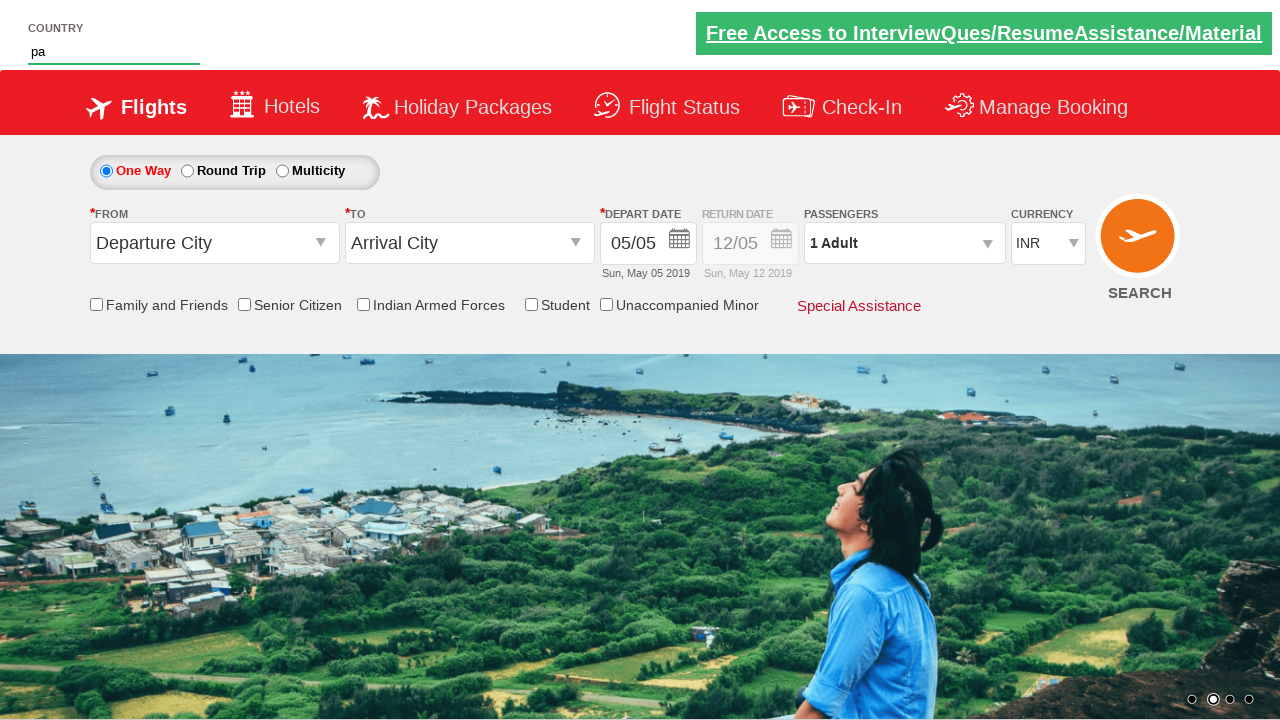

Waited for autocomplete suggestions to appear
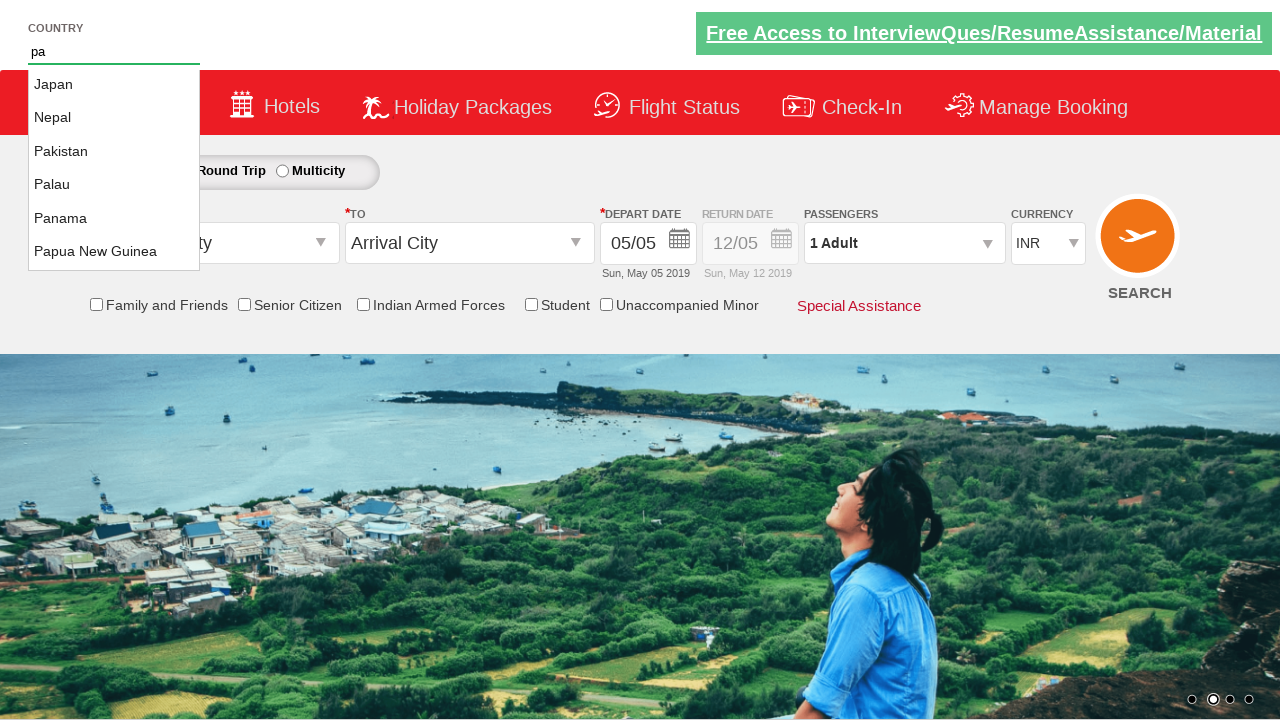

Located all suggestion items in the dropdown
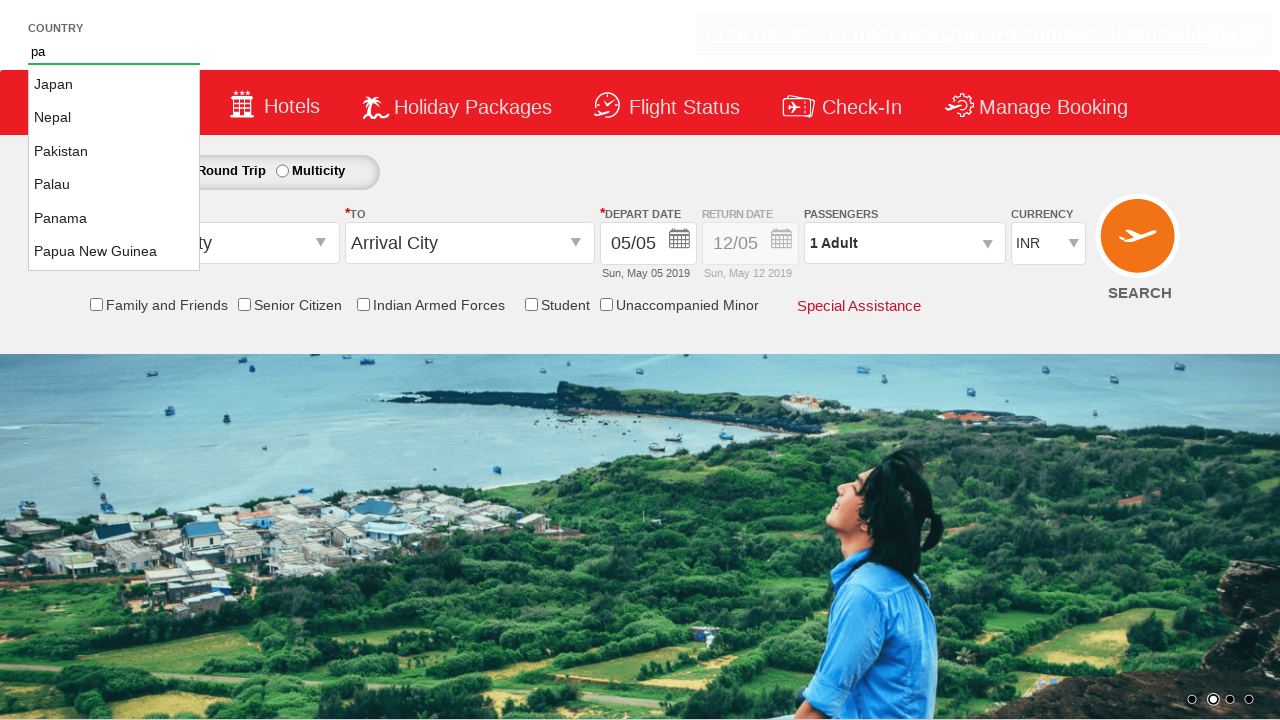

Found 8 suggestion items in the dropdown
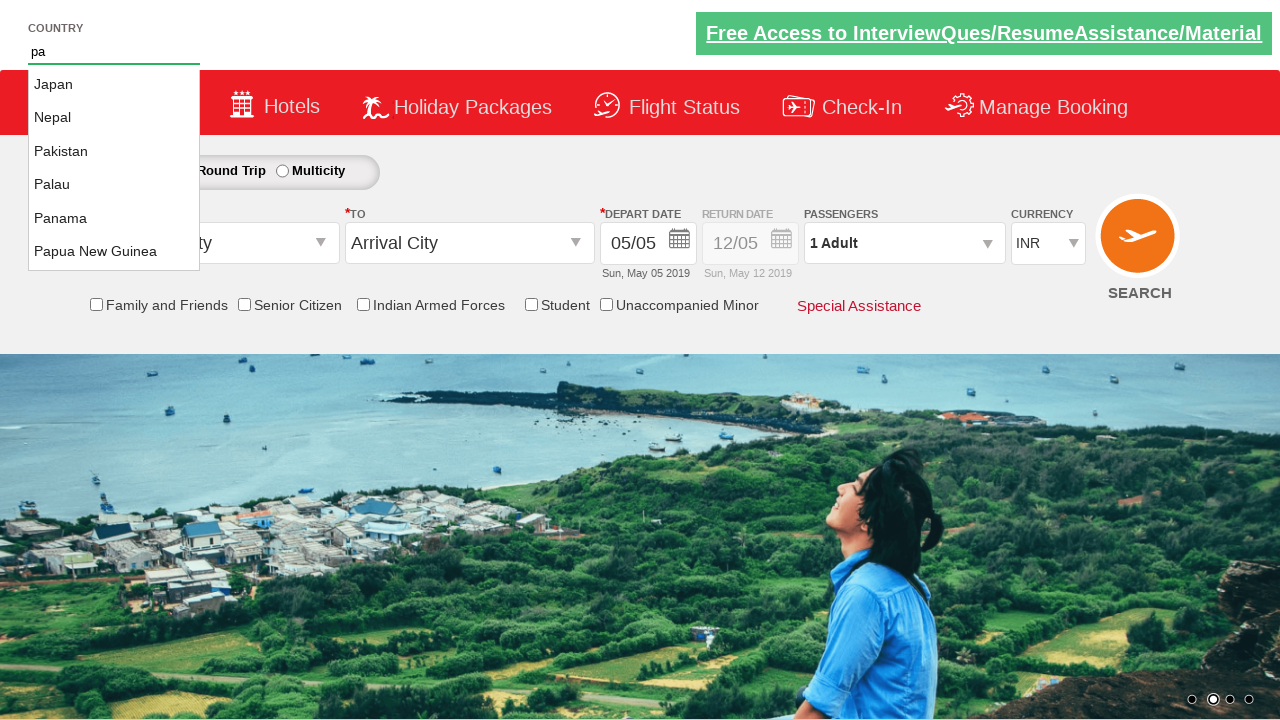

Clicked on 'Pakistan' from the autosuggest dropdown at (114, 152) on li.ui-menu-item a >> nth=2
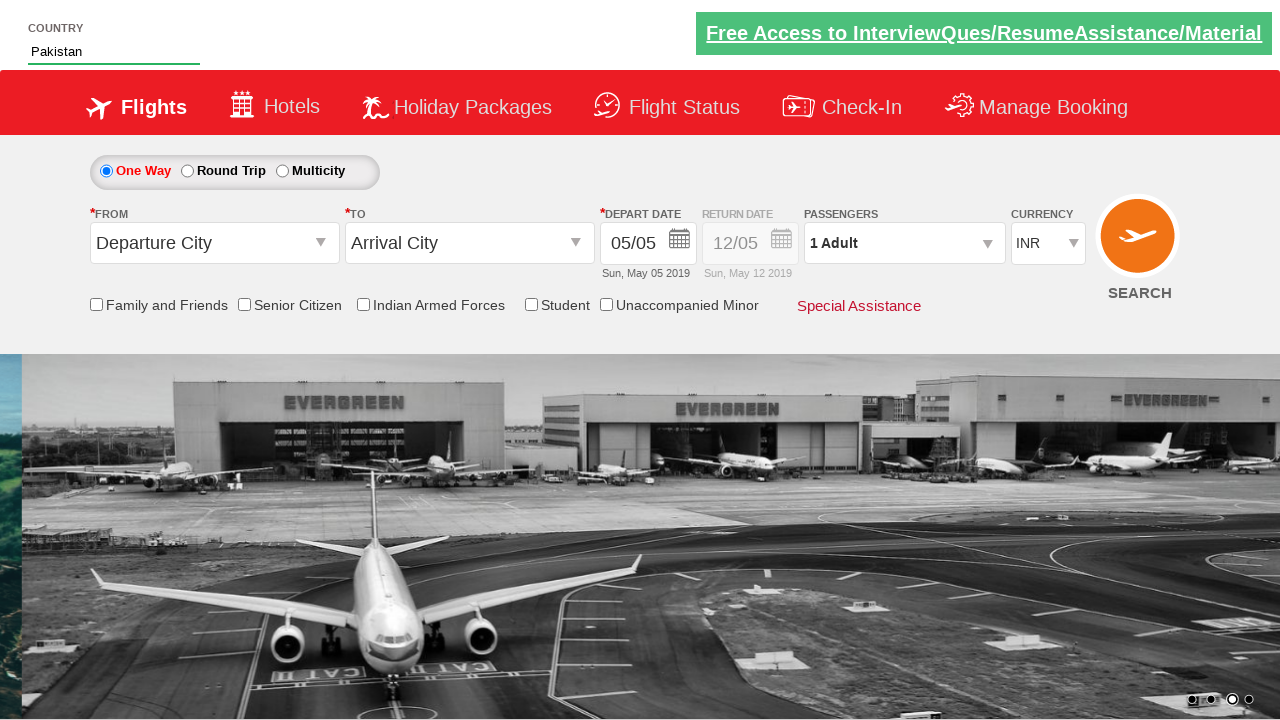

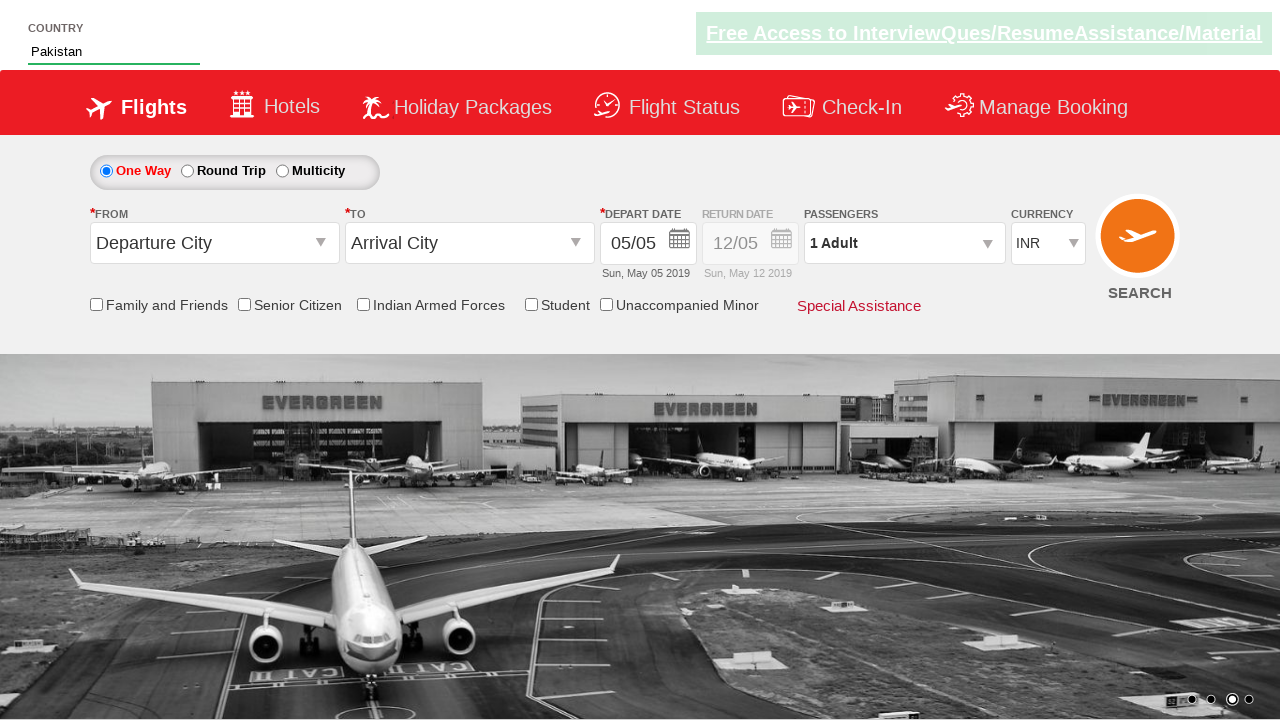